Tests browser window management features by changing window position, size, maximizing and going fullscreen

Starting URL: https://www.testotomasyonu.com

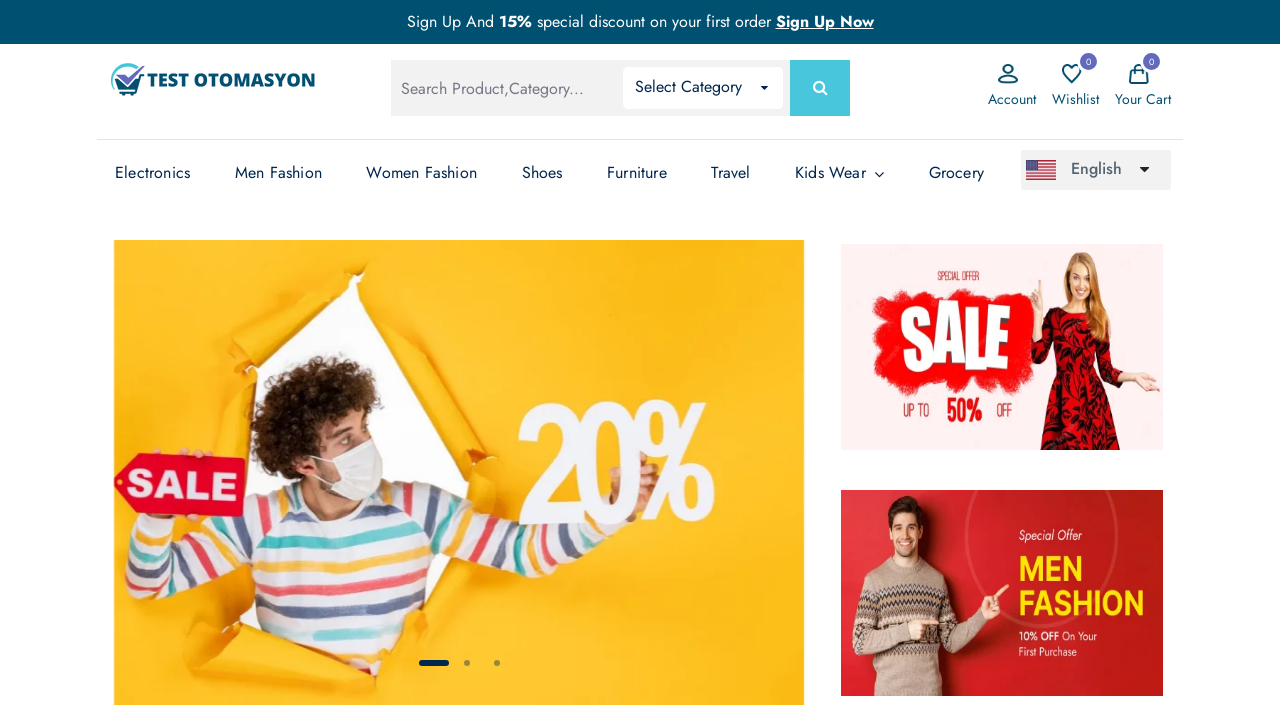

Retrieved initial window position
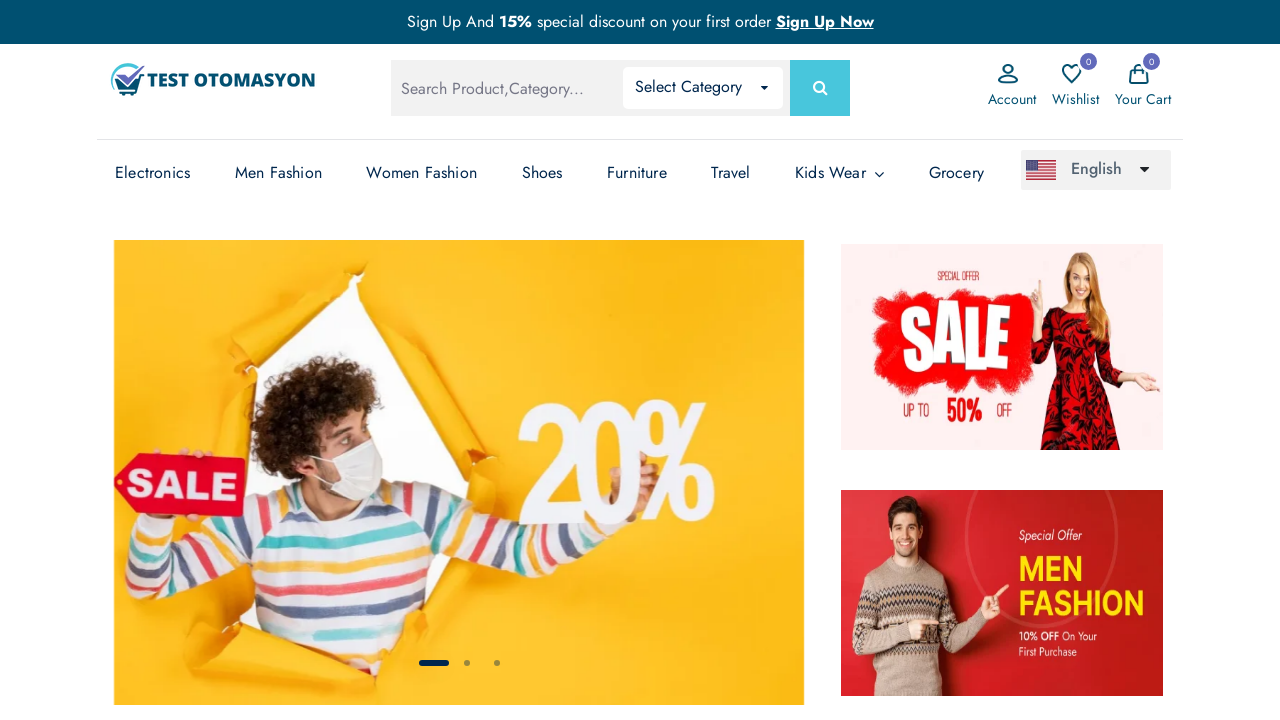

Retrieved initial window size
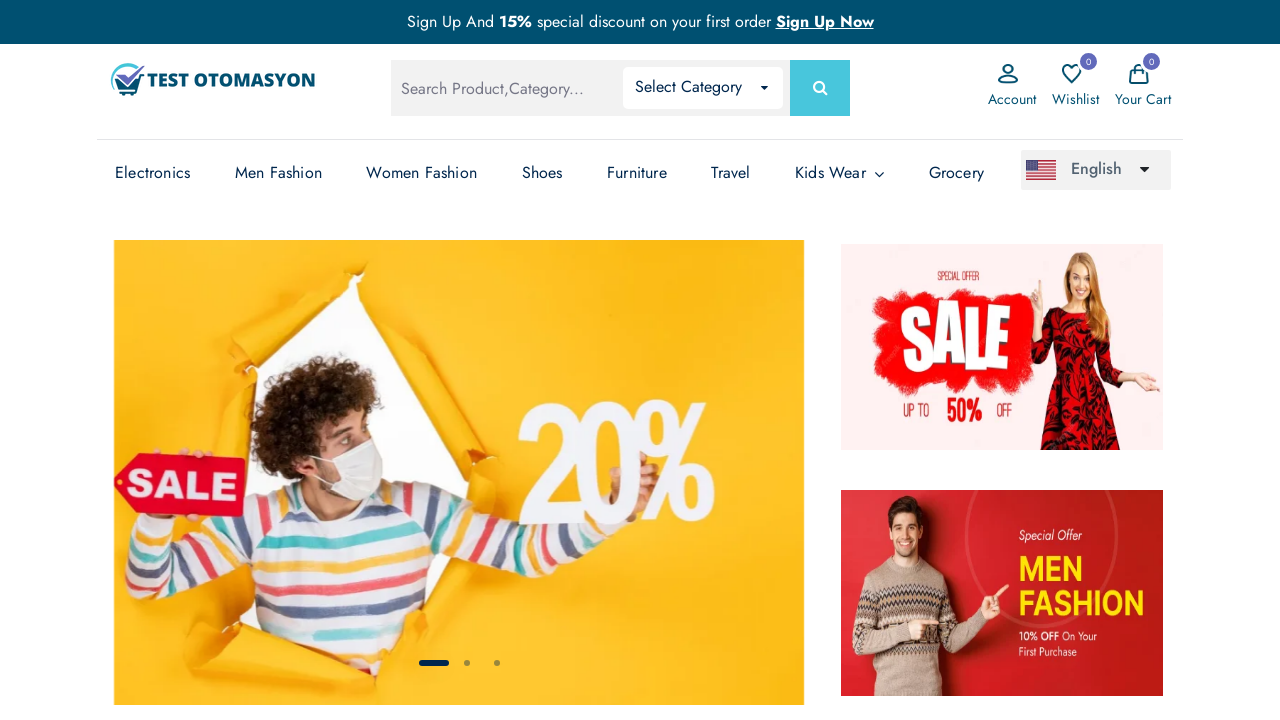

Waited 3 seconds before maximizing window
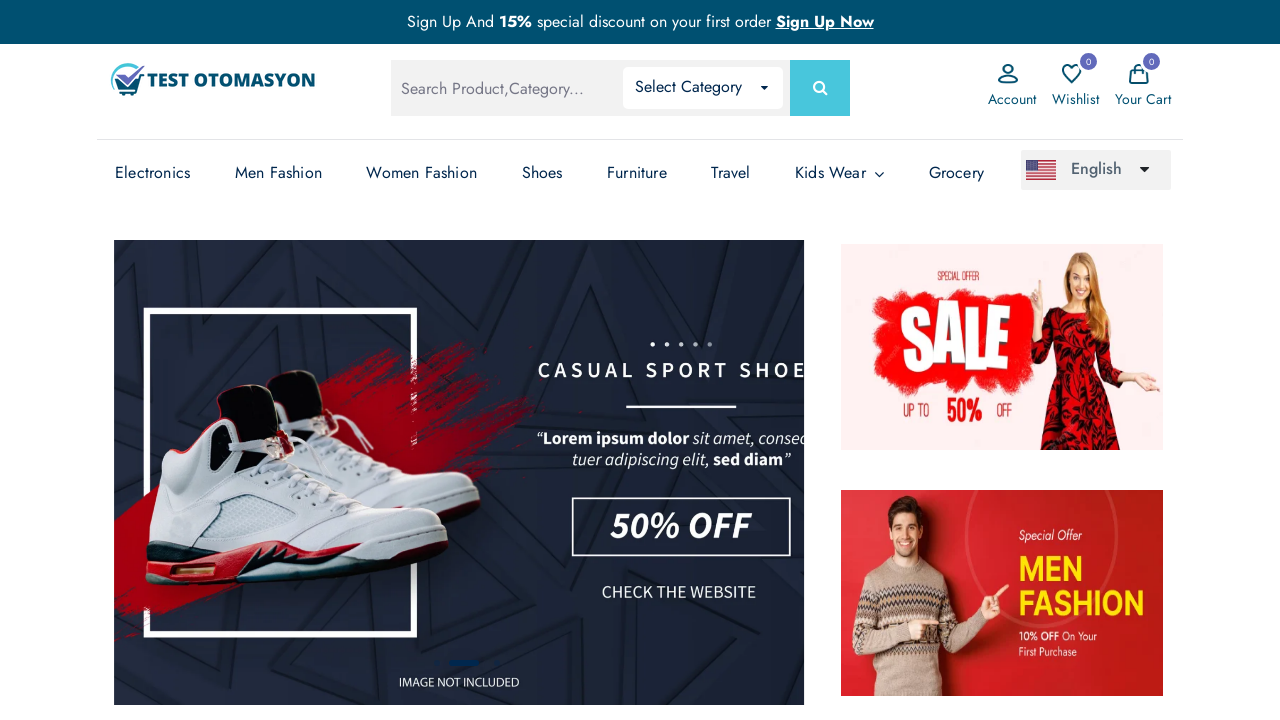

Set viewport size to 1920x1080 to maximize window
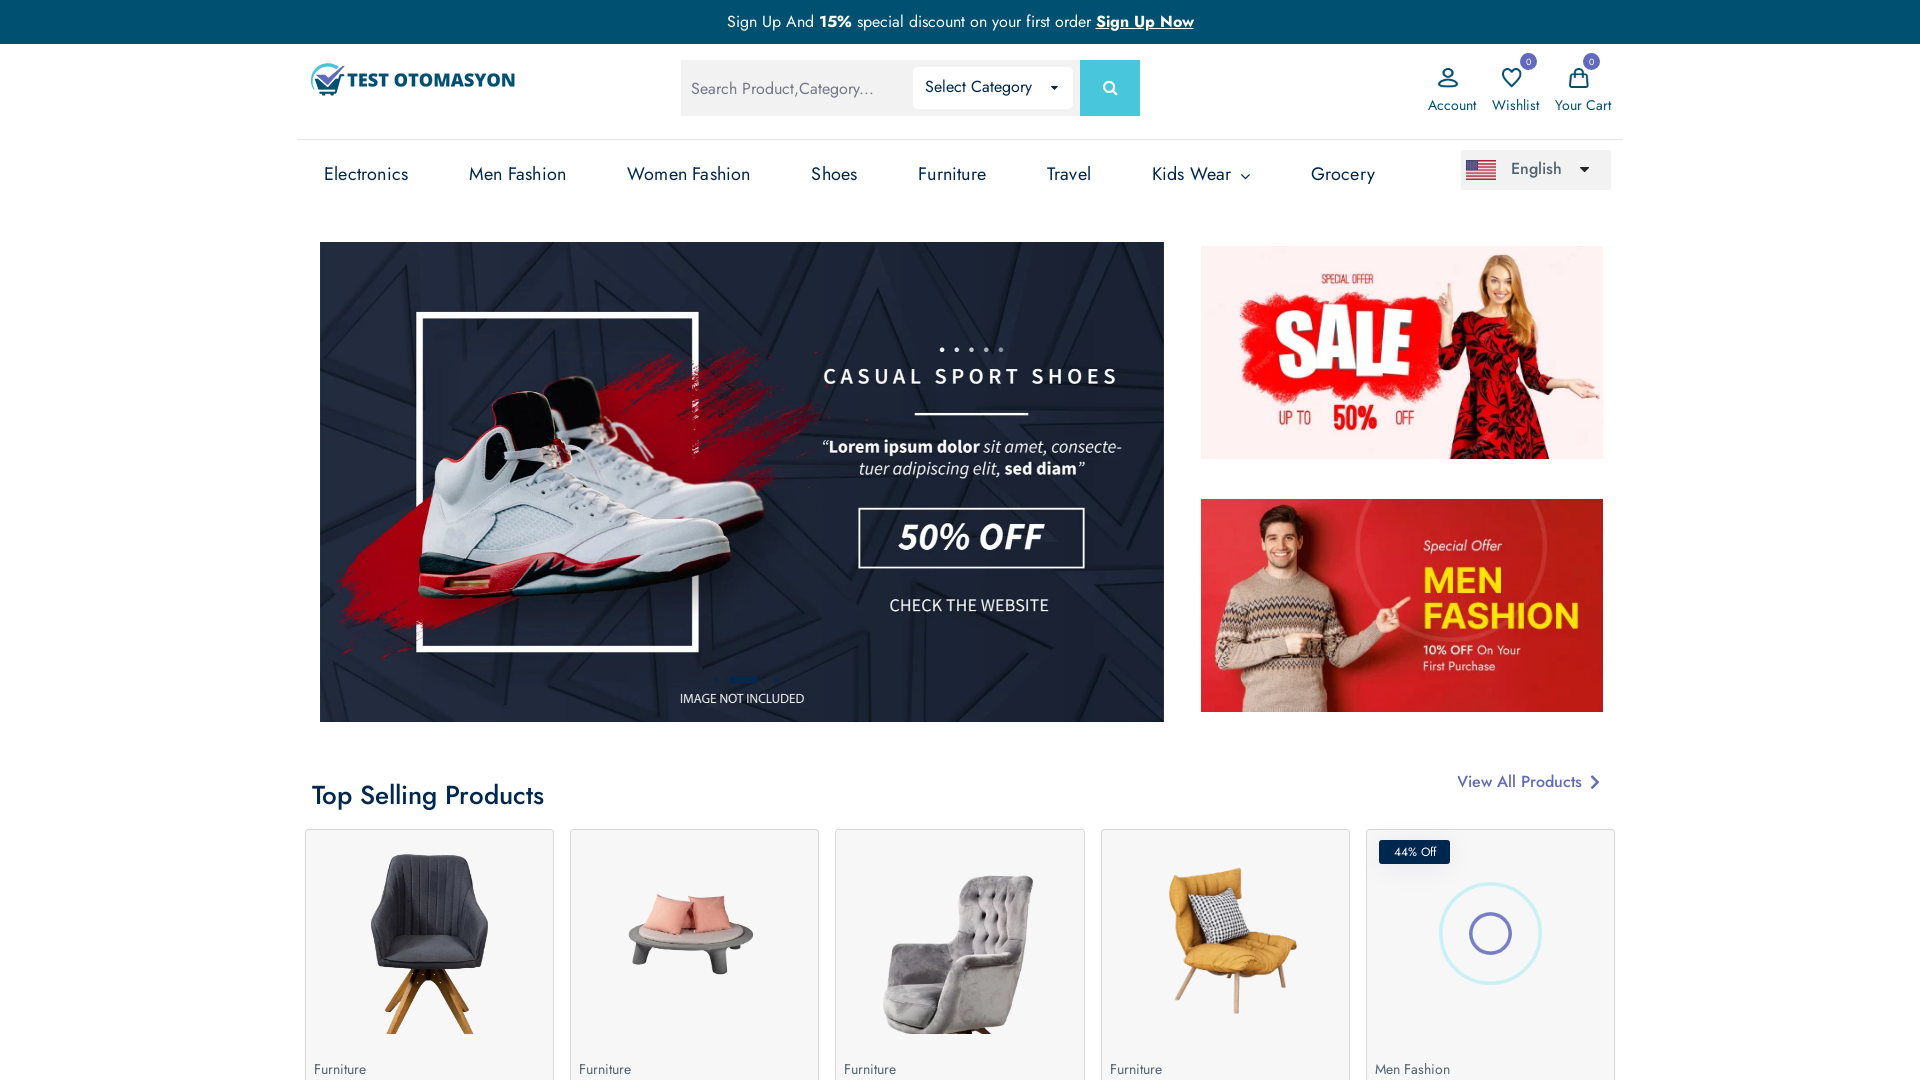

Retrieved maximized window position
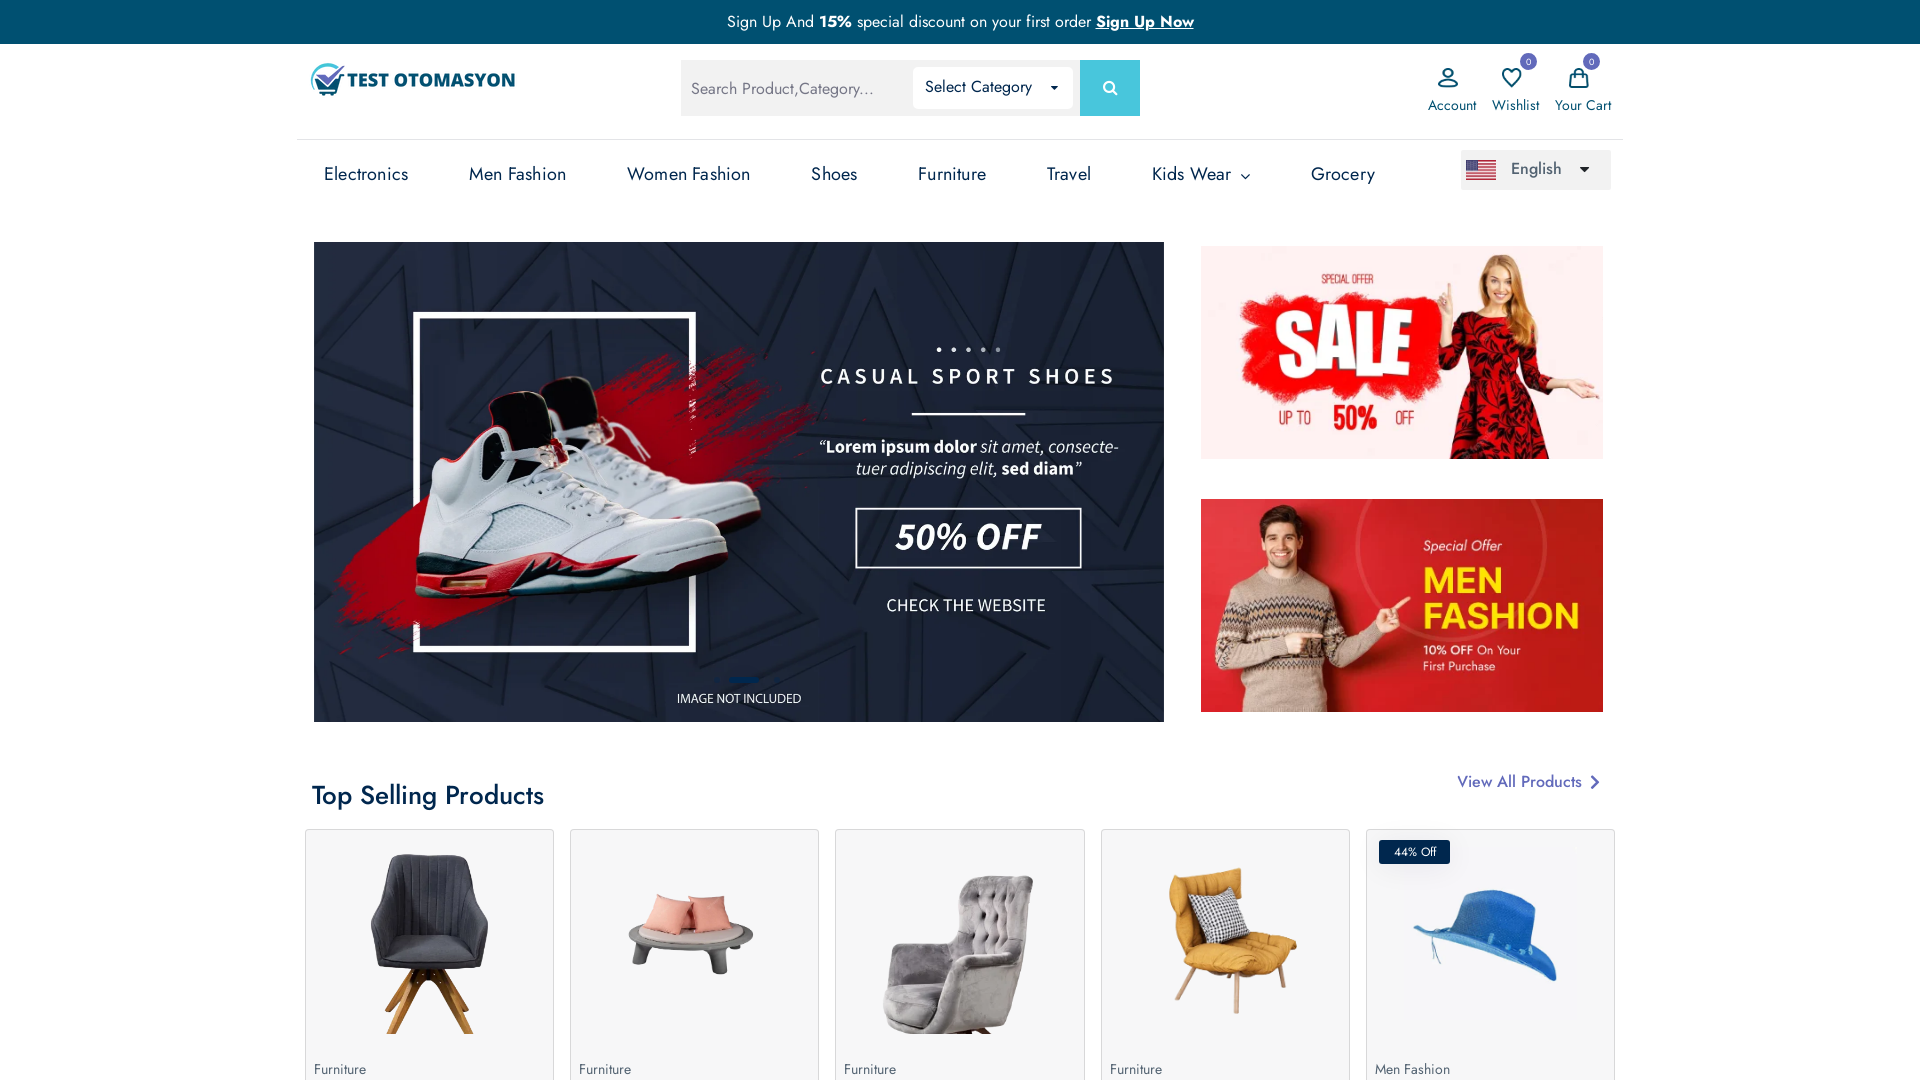

Retrieved maximized window size
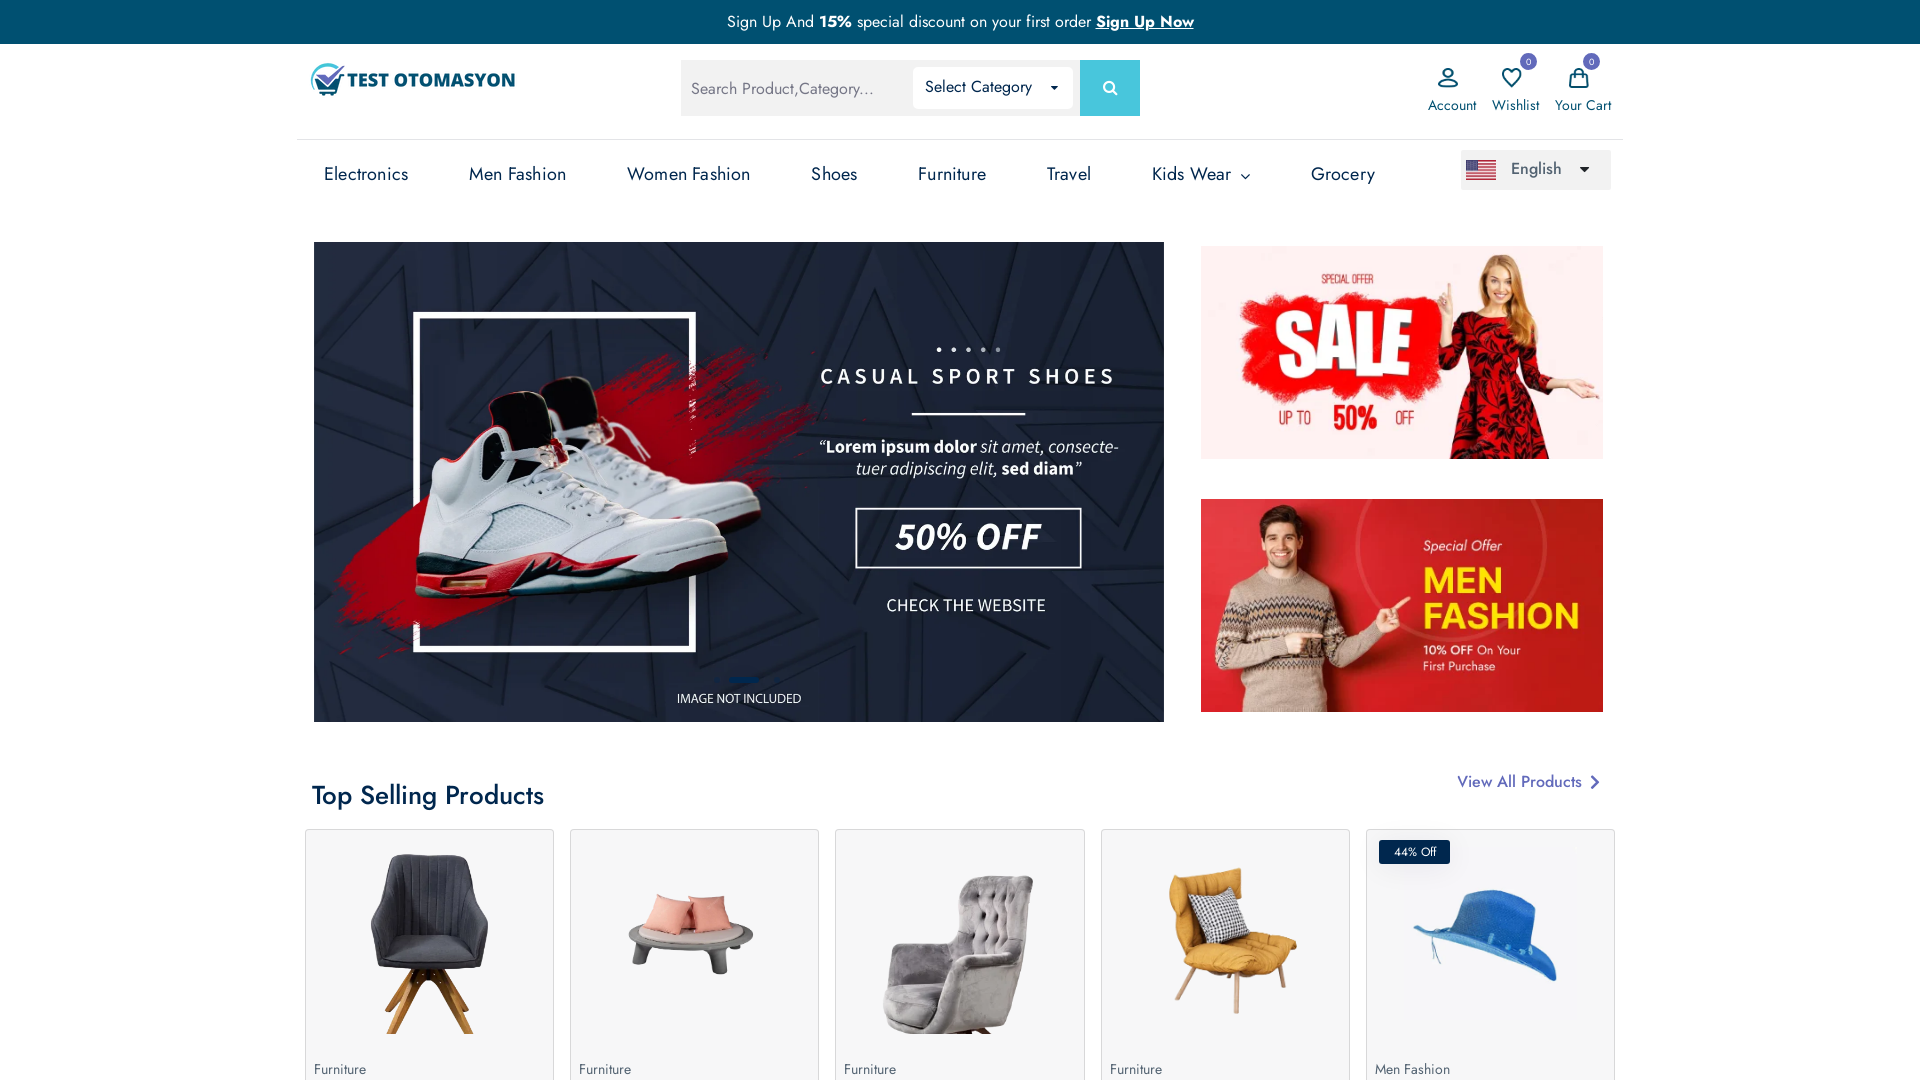

Waited 3 seconds before fullscreen simulation
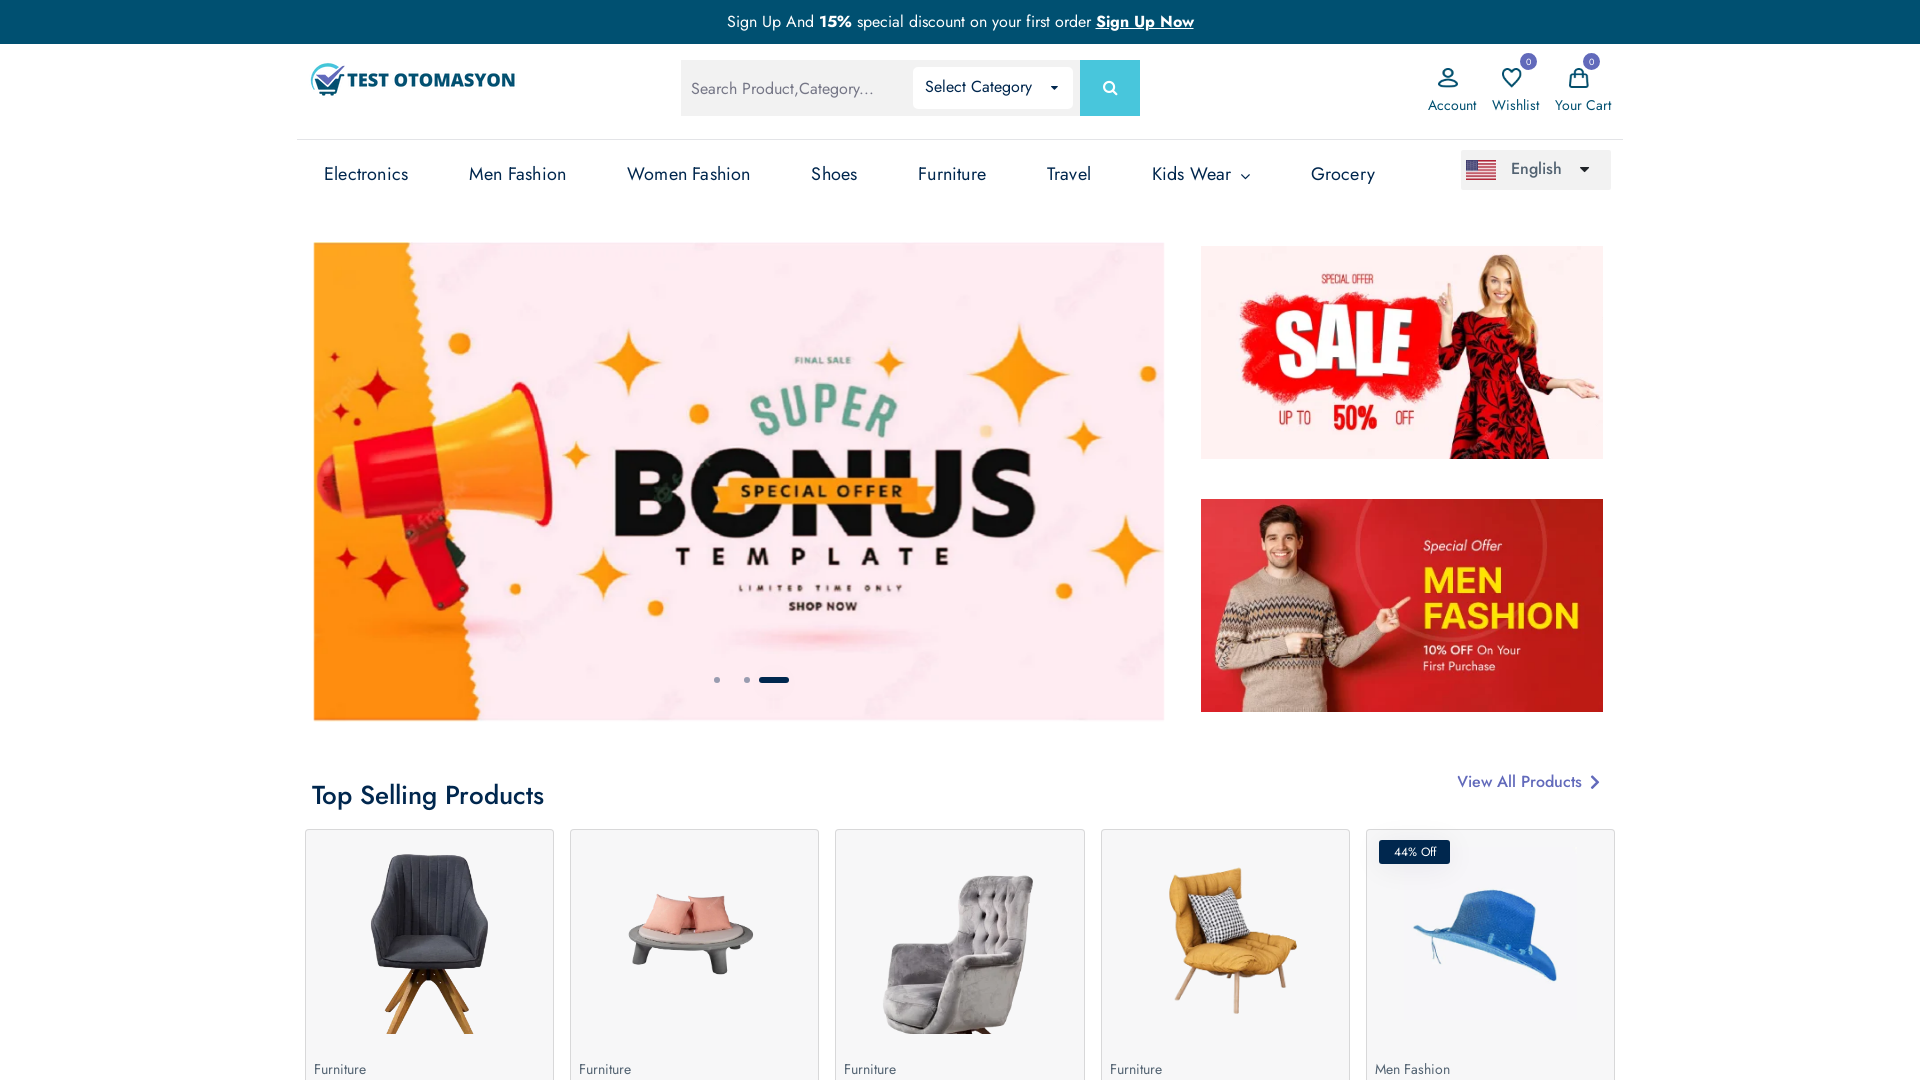

Set viewport to fullscreen simulation (1920x1080)
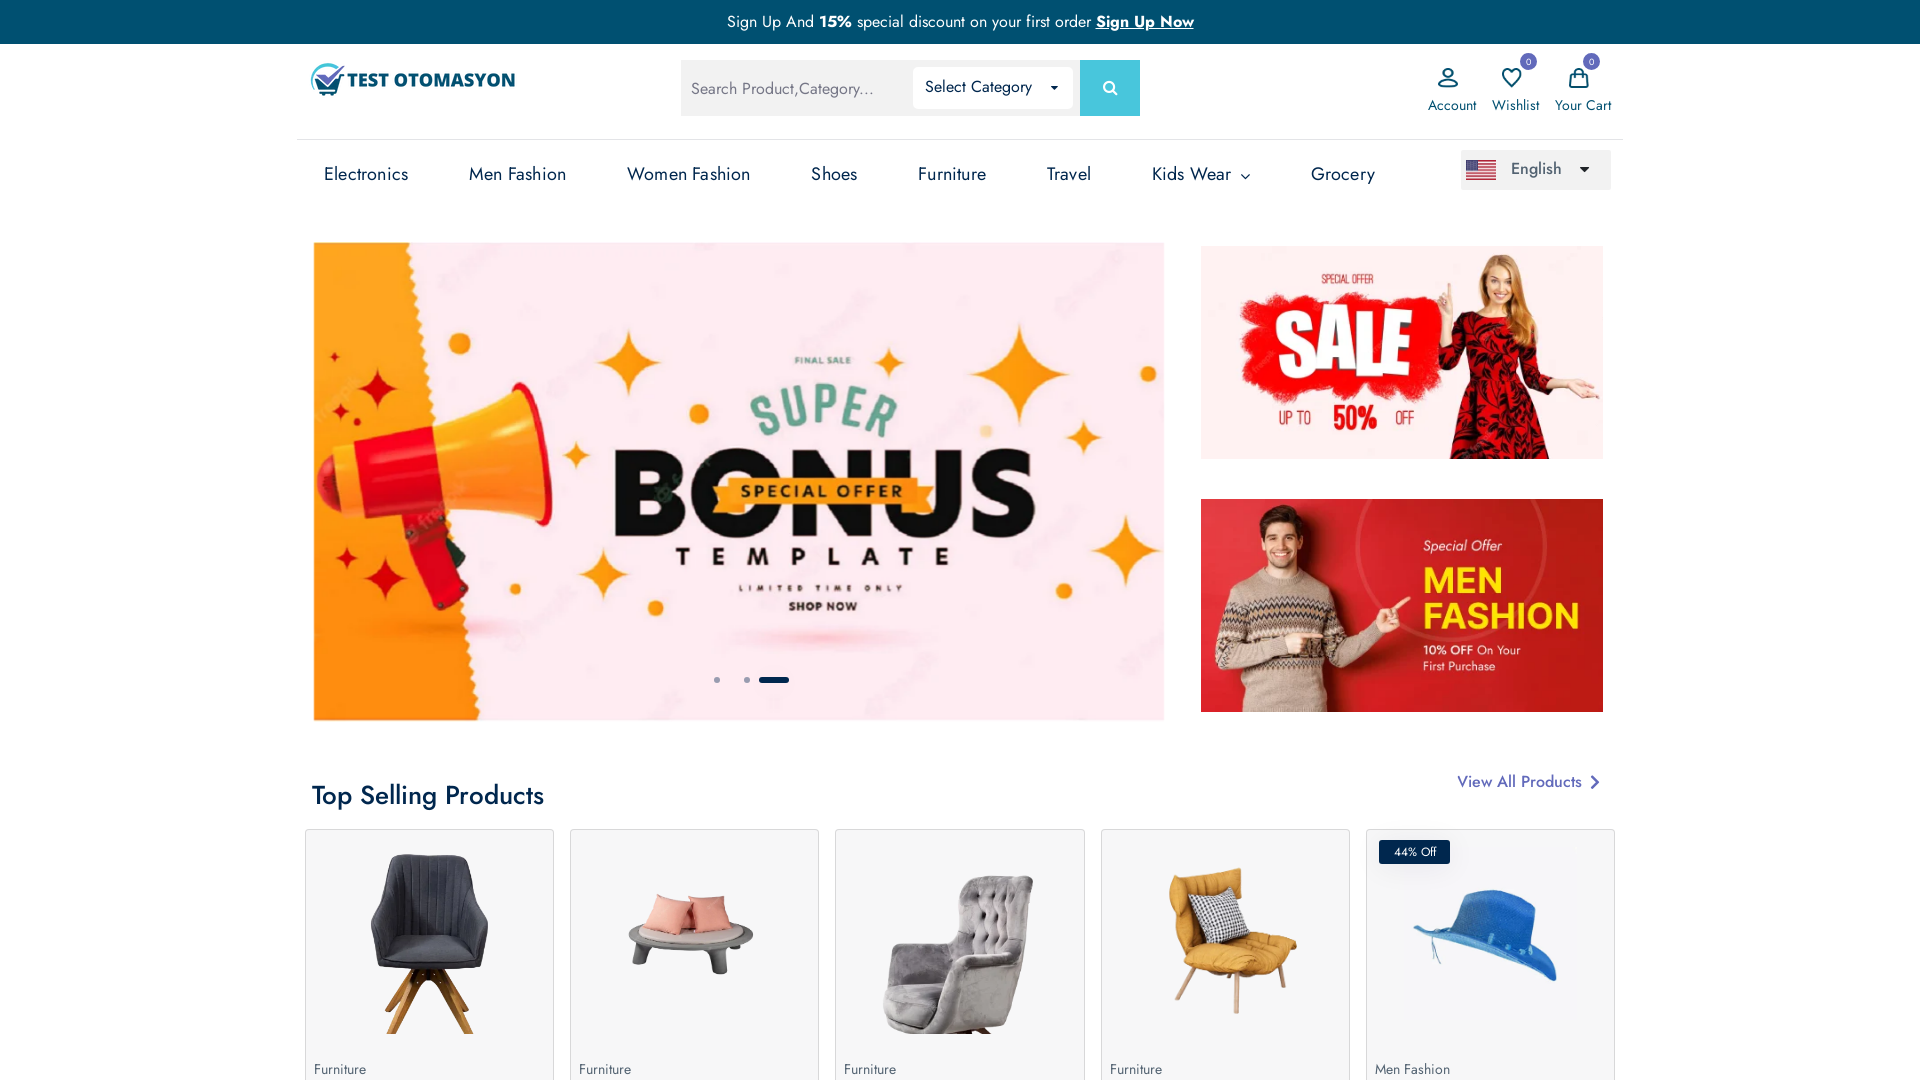

Retrieved fullscreen window position
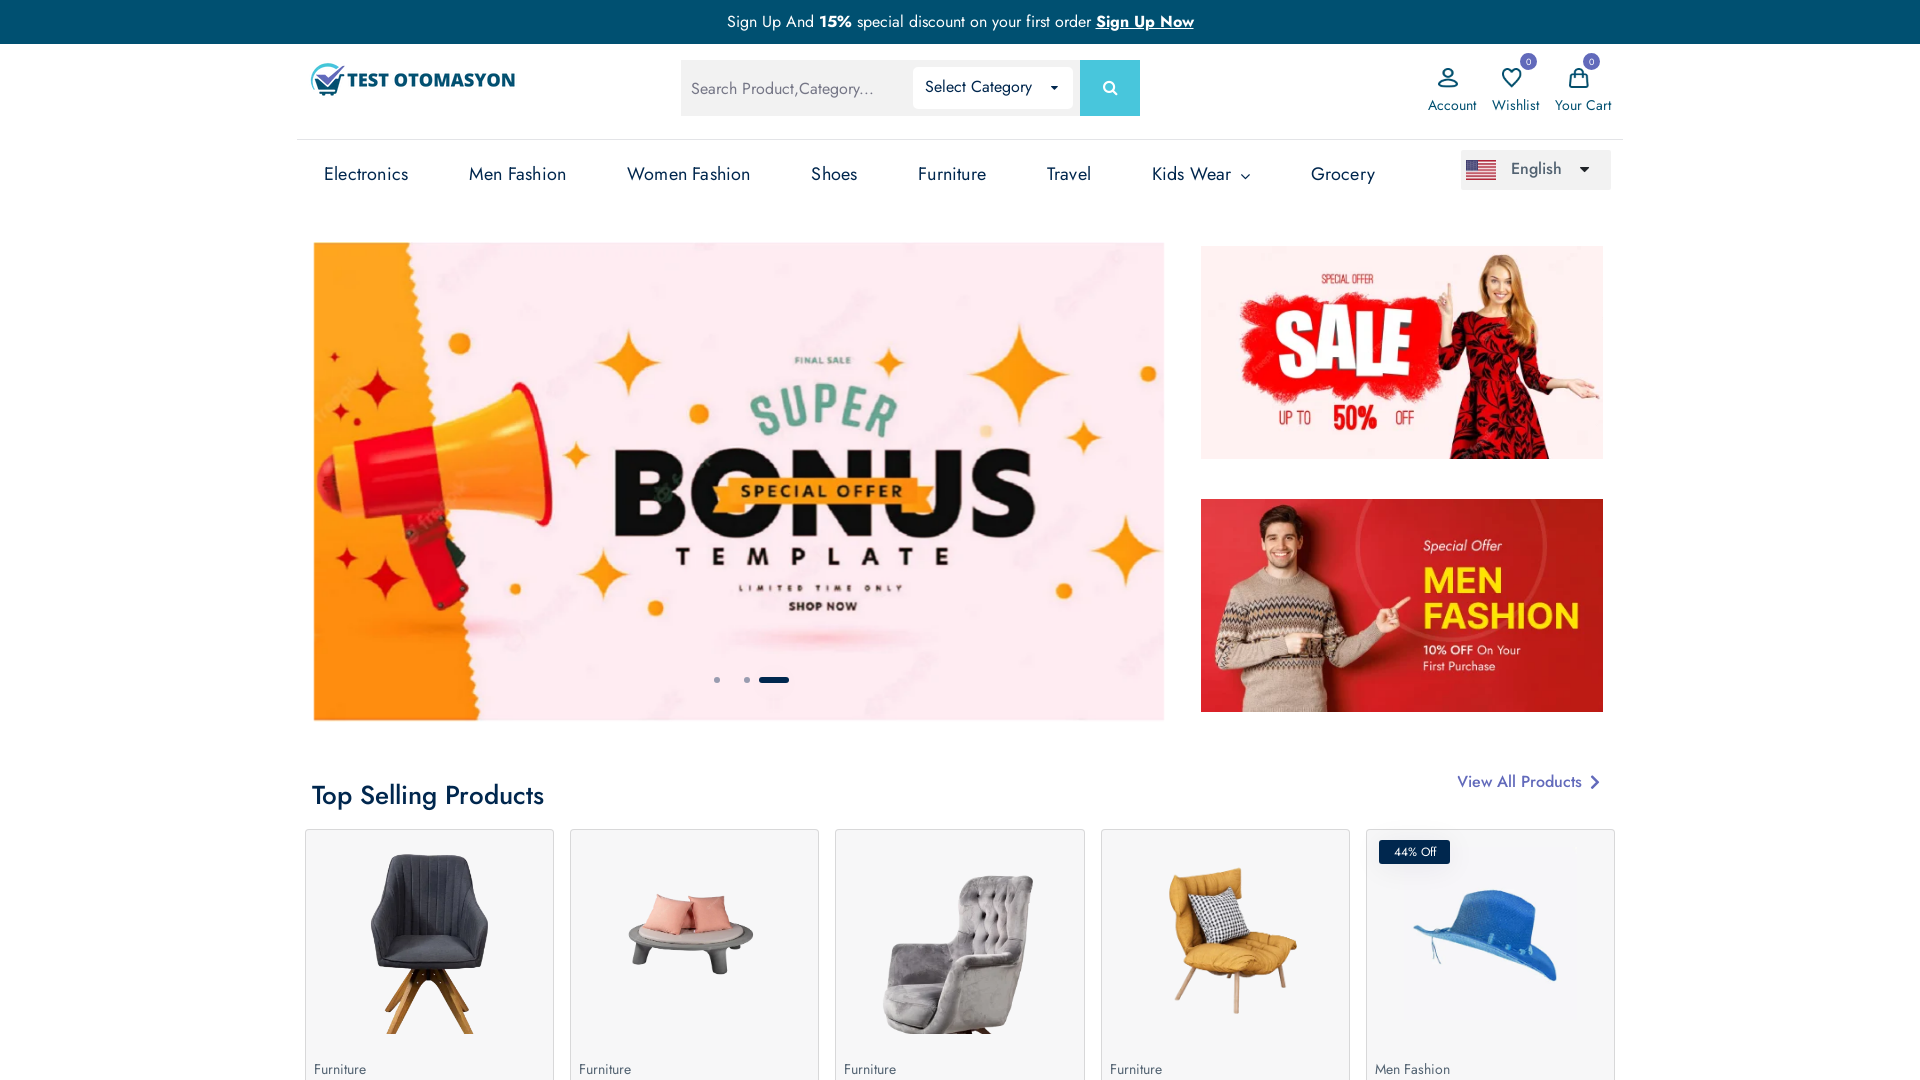

Retrieved fullscreen window size
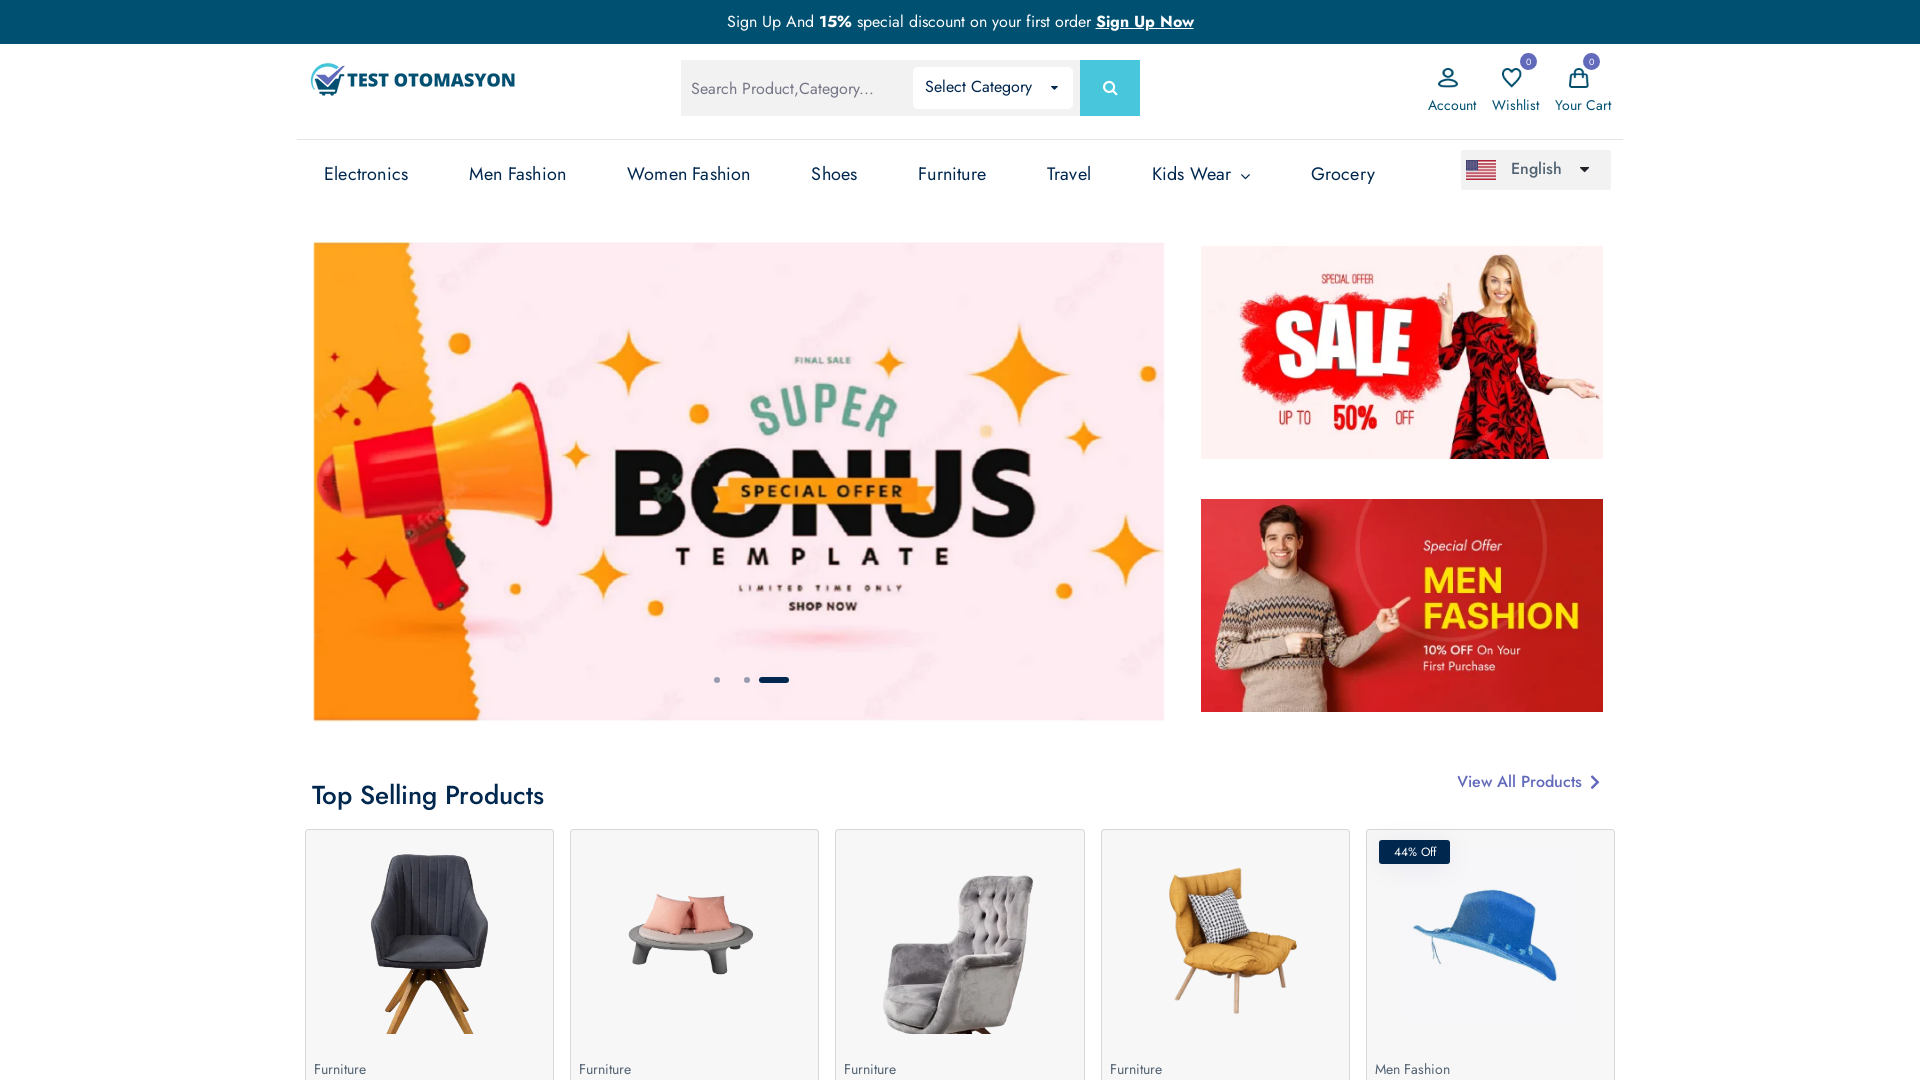

Waited 3 seconds before setting custom window size
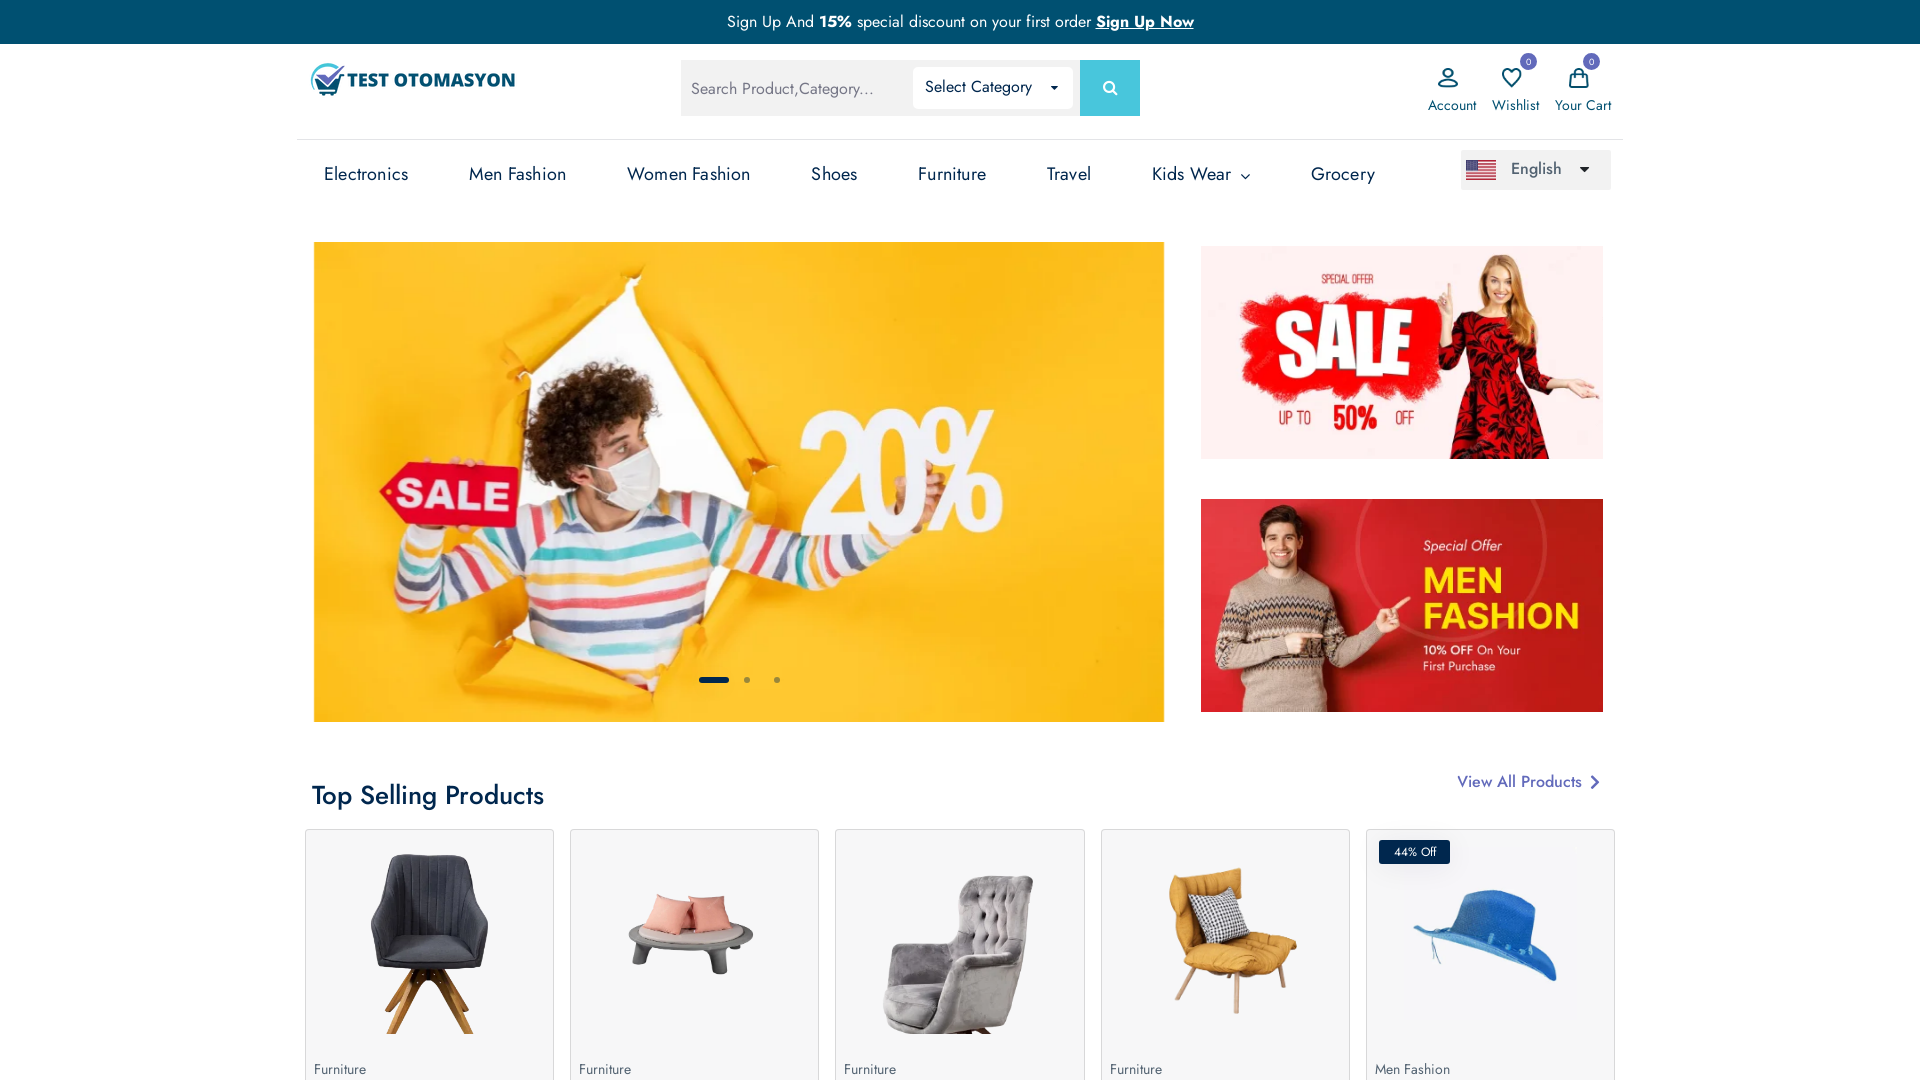

Set custom viewport size to 600x800
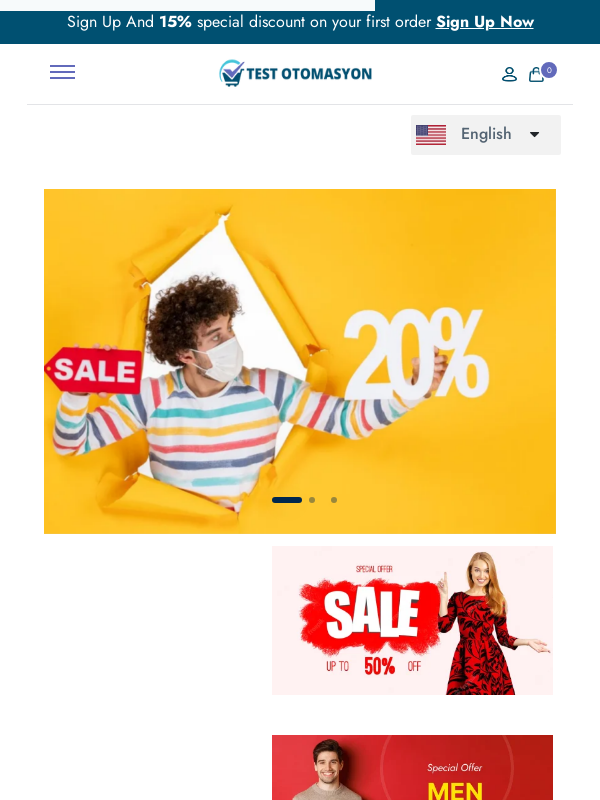

Retrieved custom size window position
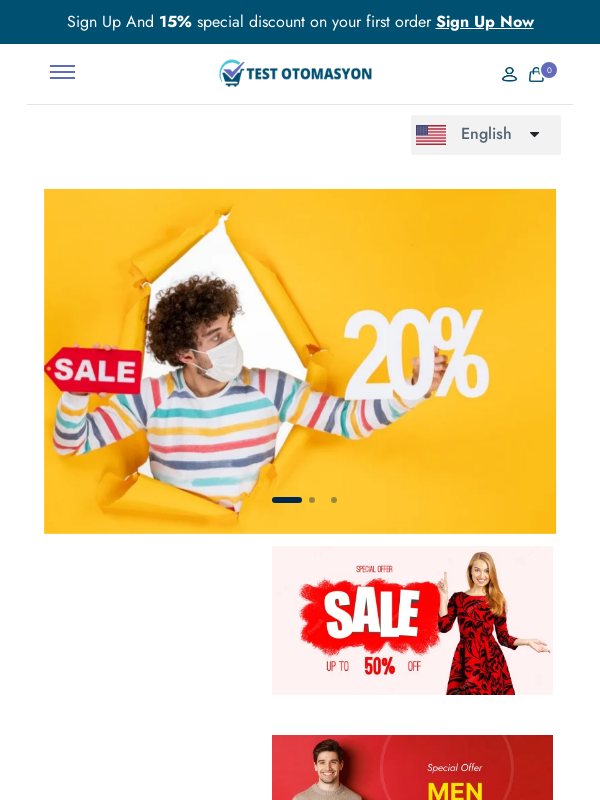

Retrieved custom size window dimensions
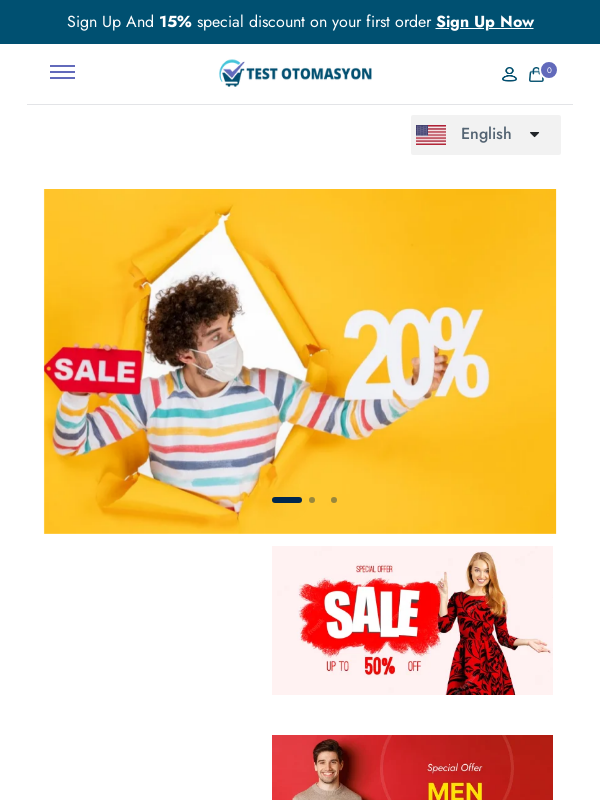

Final wait of 8 seconds completed
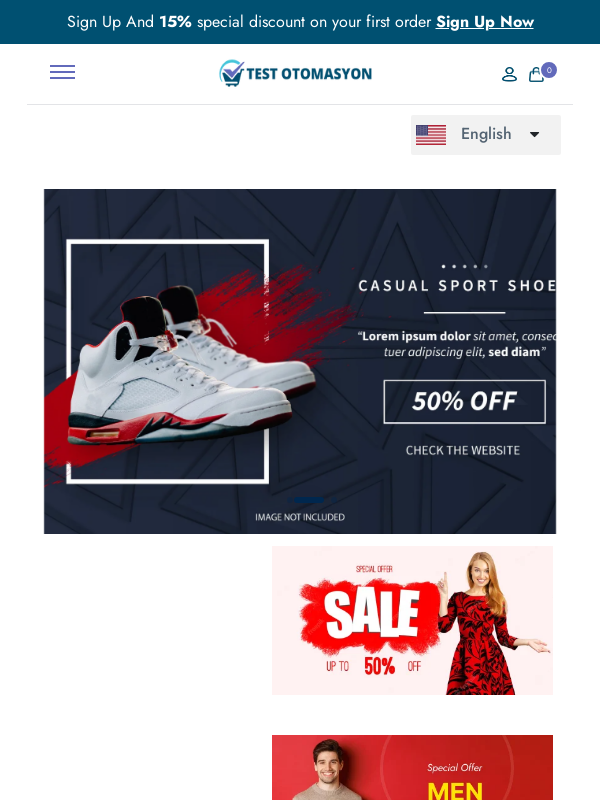

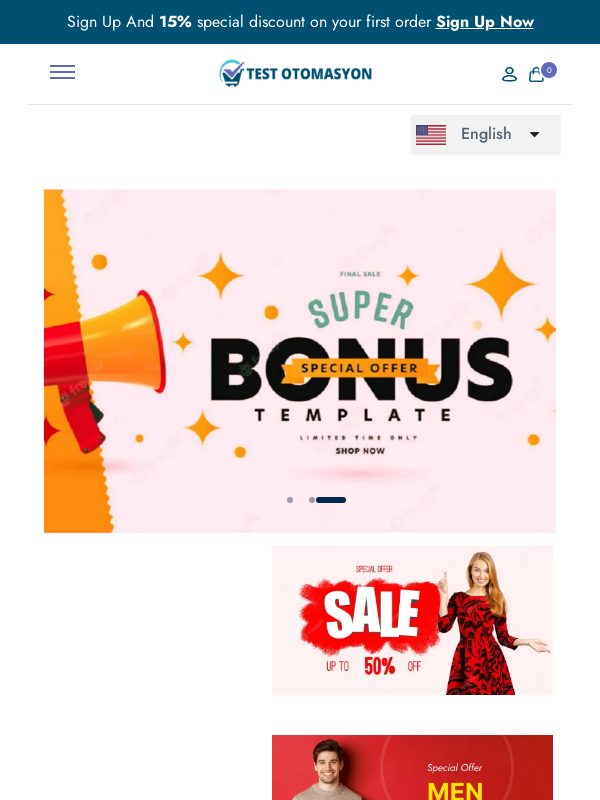